Tests GitHub's advanced search form by filling in search criteria (search term, repository owner, date filter, and language) and submitting the form to perform a search.

Starting URL: https://github.com/search/advanced

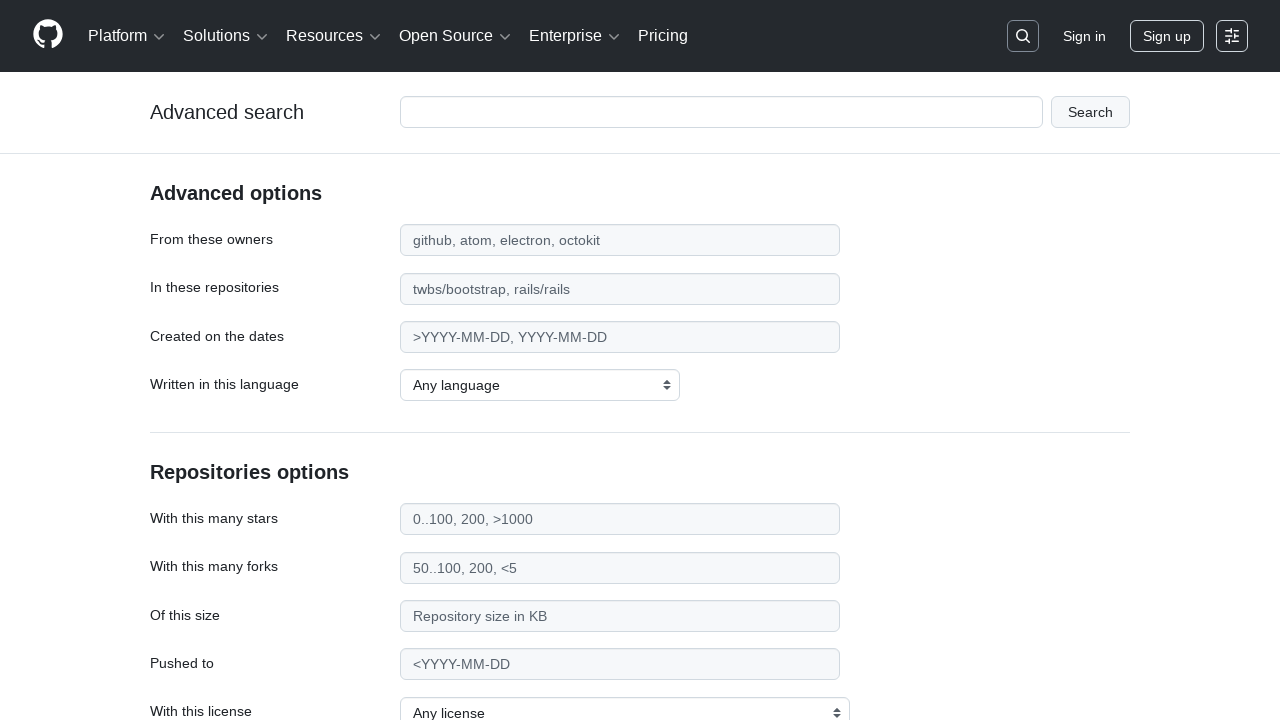

Filled main search input with 'web-scraping' on #adv_code_search input.js-advanced-search-input
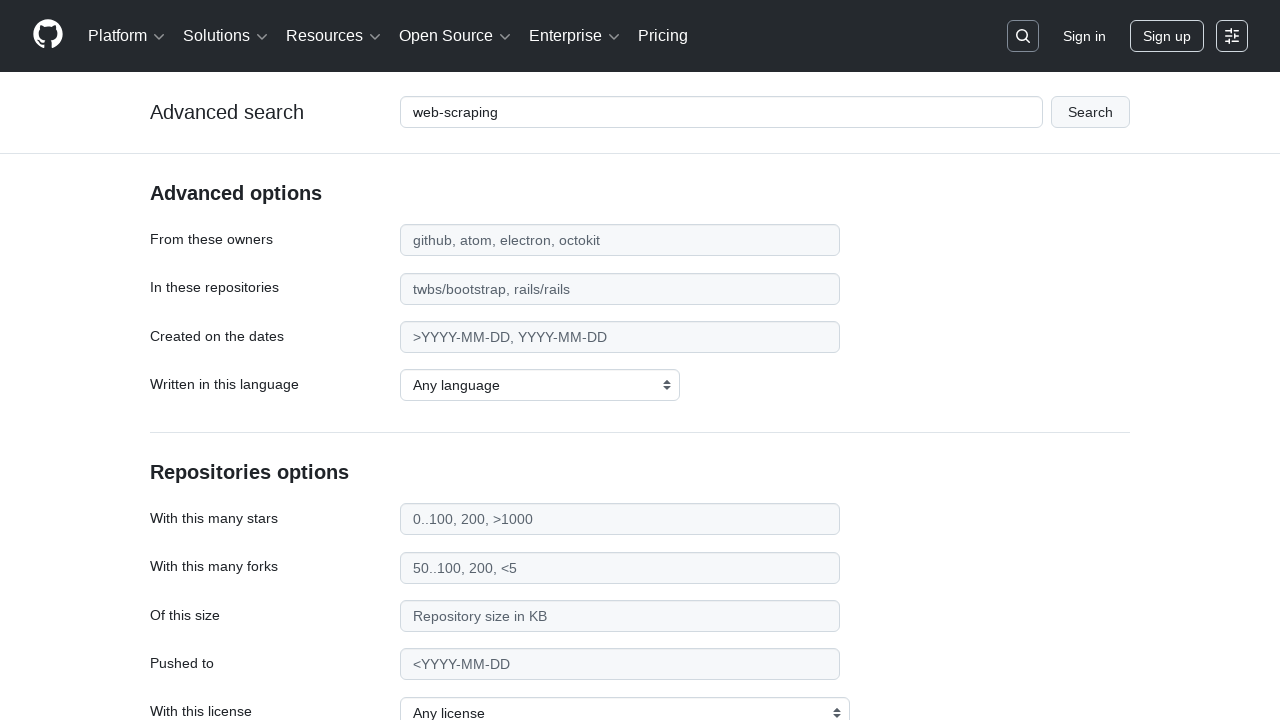

Filled repository owner field with 'microsoft' on #search_from
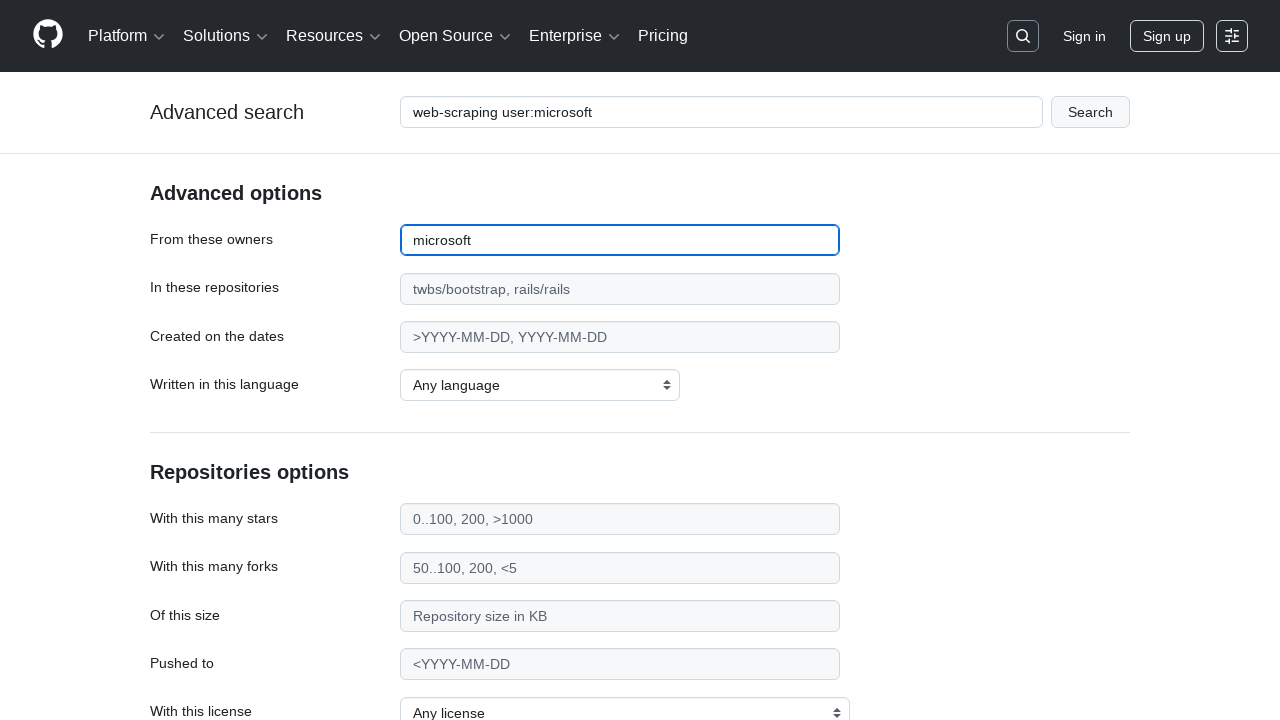

Filled date filter field with '>2020' on #search_date
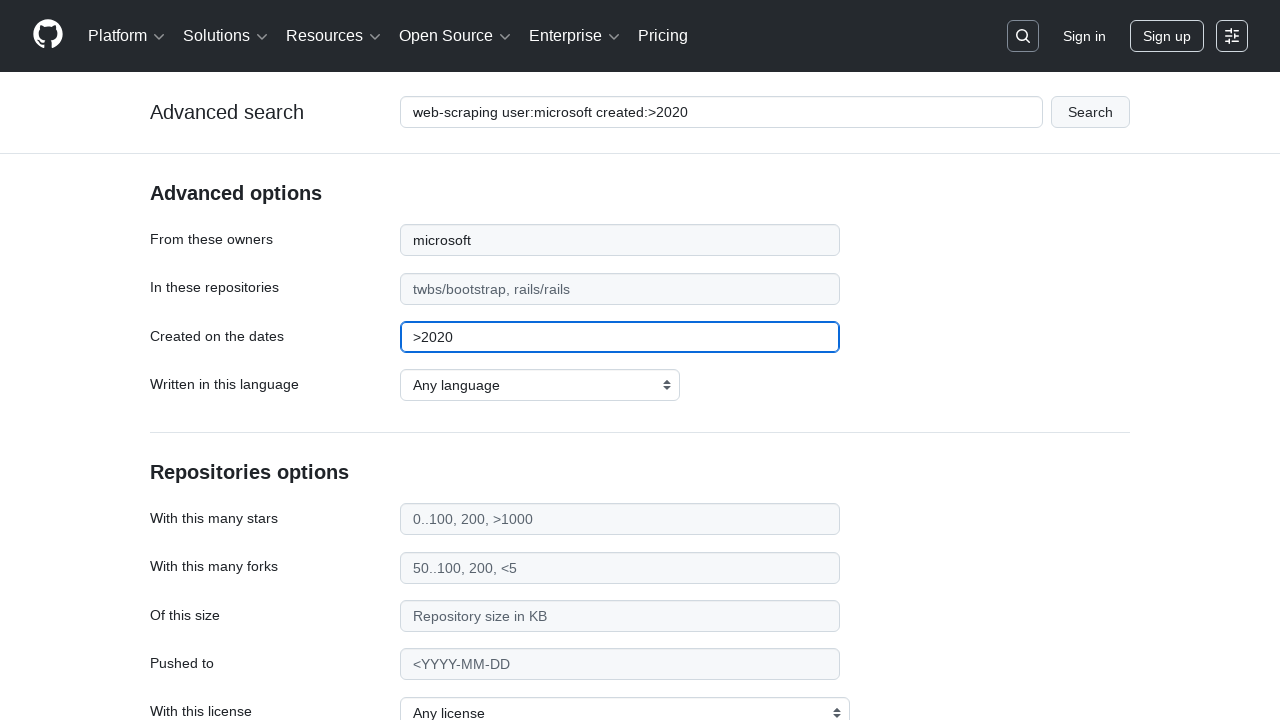

Selected JavaScript as the programming language on select#search_language
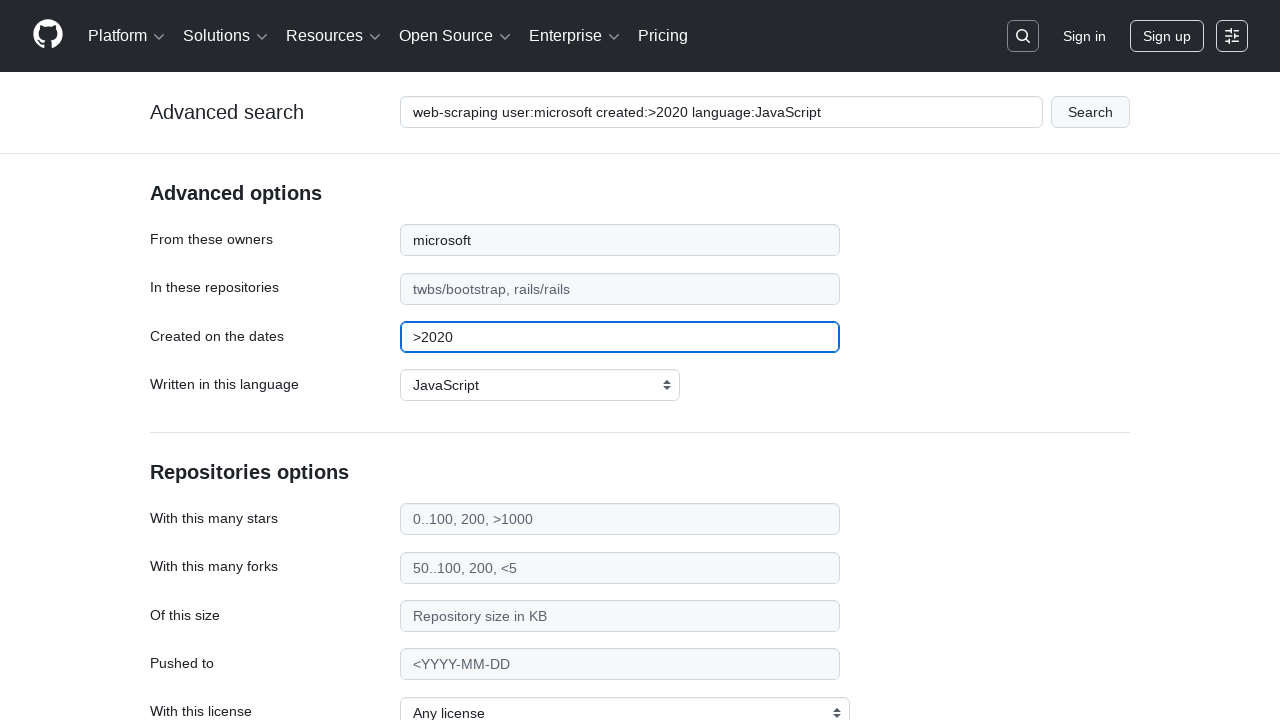

Submitted the advanced search form at (1090, 112) on #adv_code_search button[type="submit"]
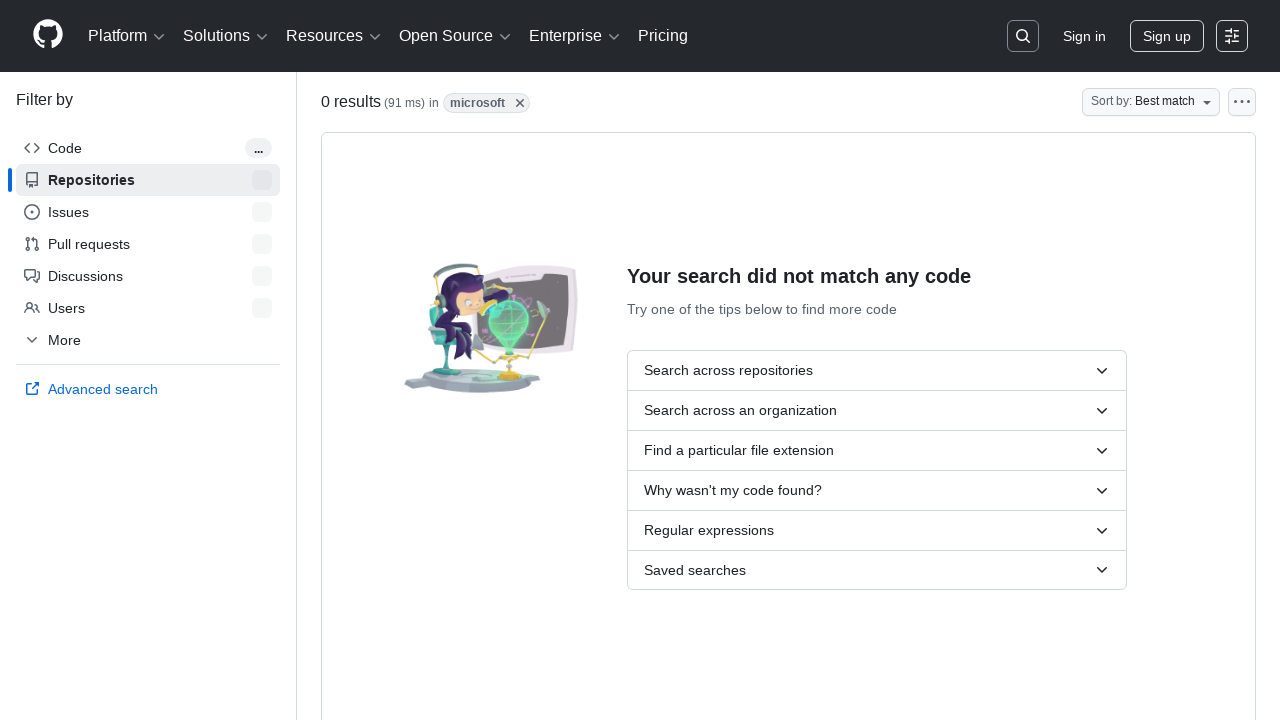

Waited for search results to load (networkidle)
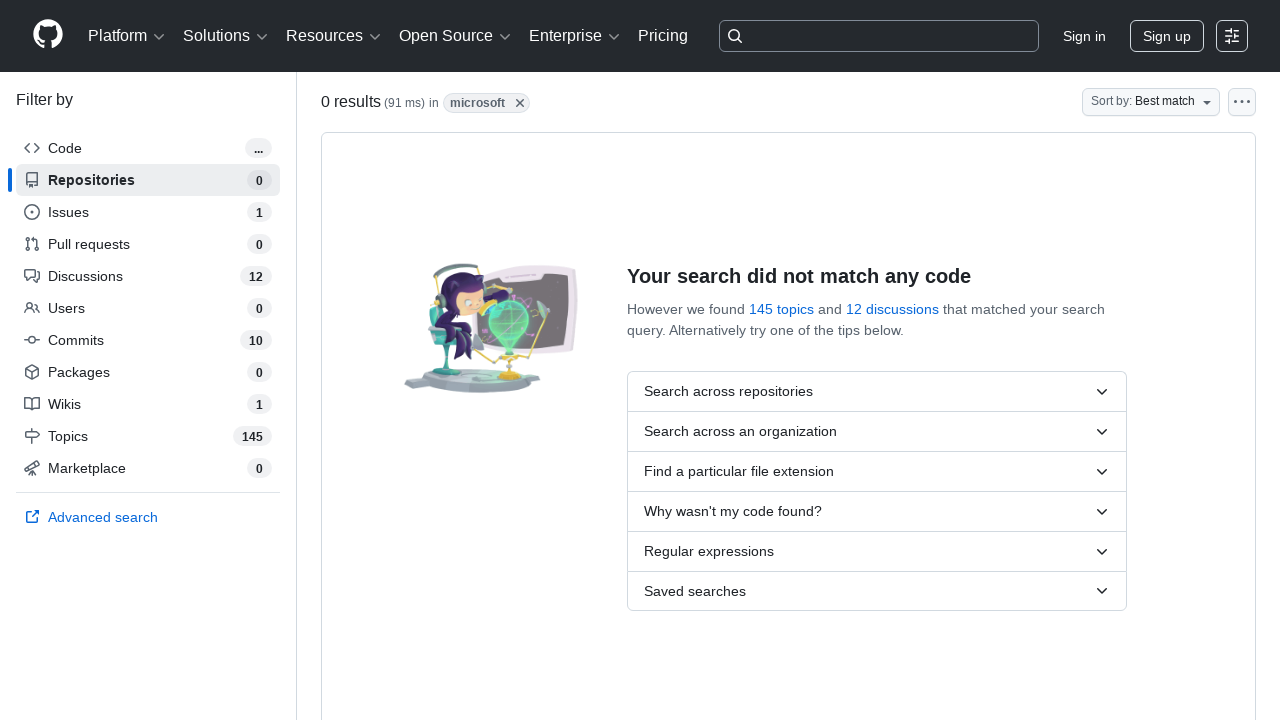

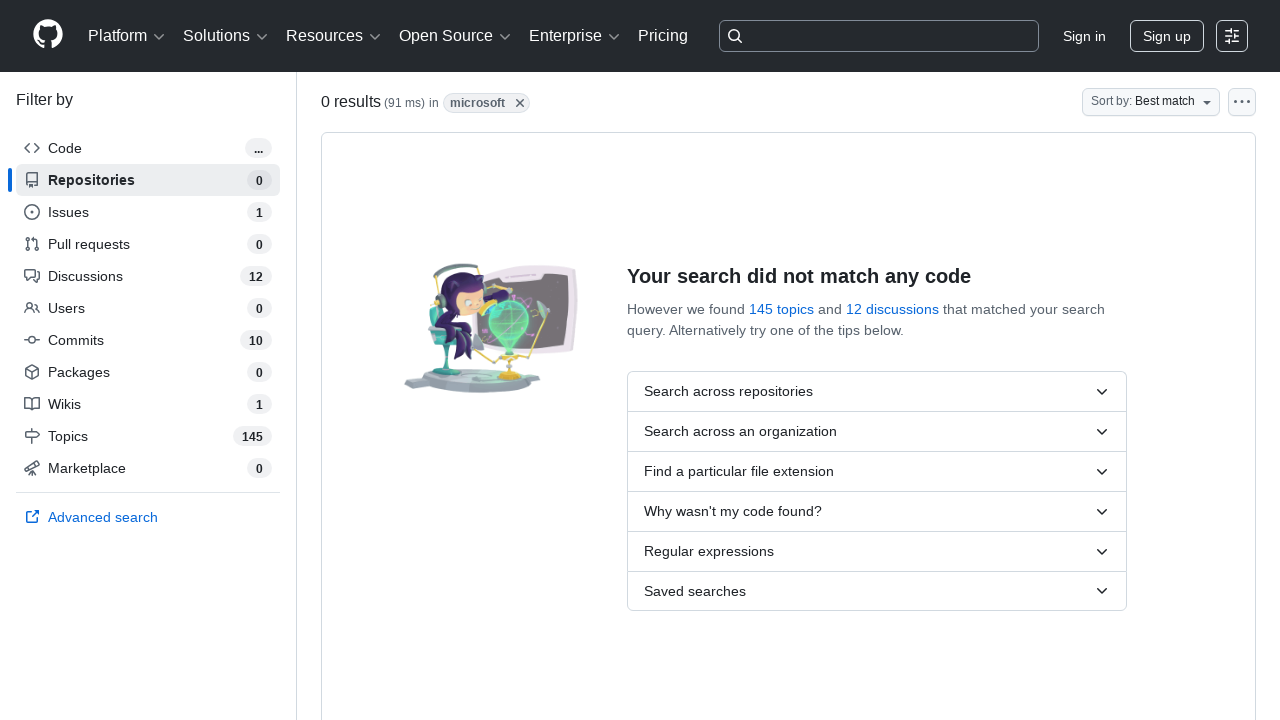